Navigates to a blog page, scrolls down, and interacts with a disabled text box element using JavaScript execution

Starting URL: https://omayo.blogspot.com/

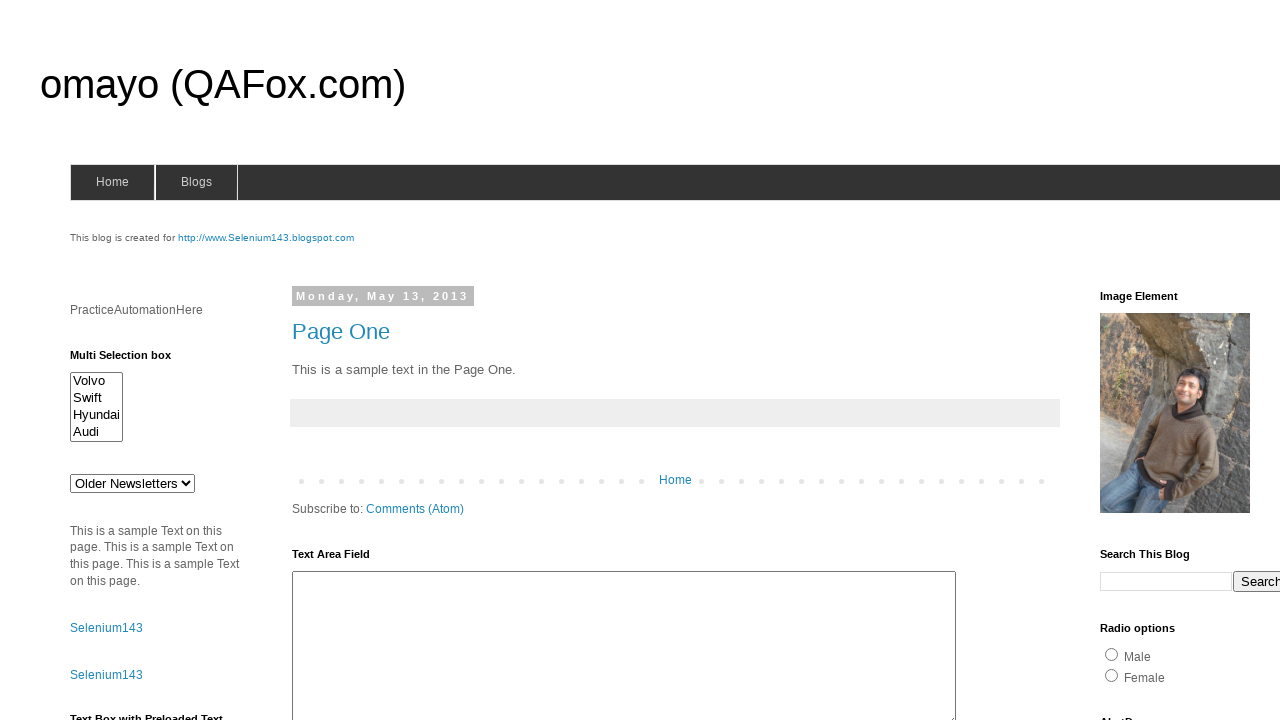

Scrolled down the page by 1000 pixels
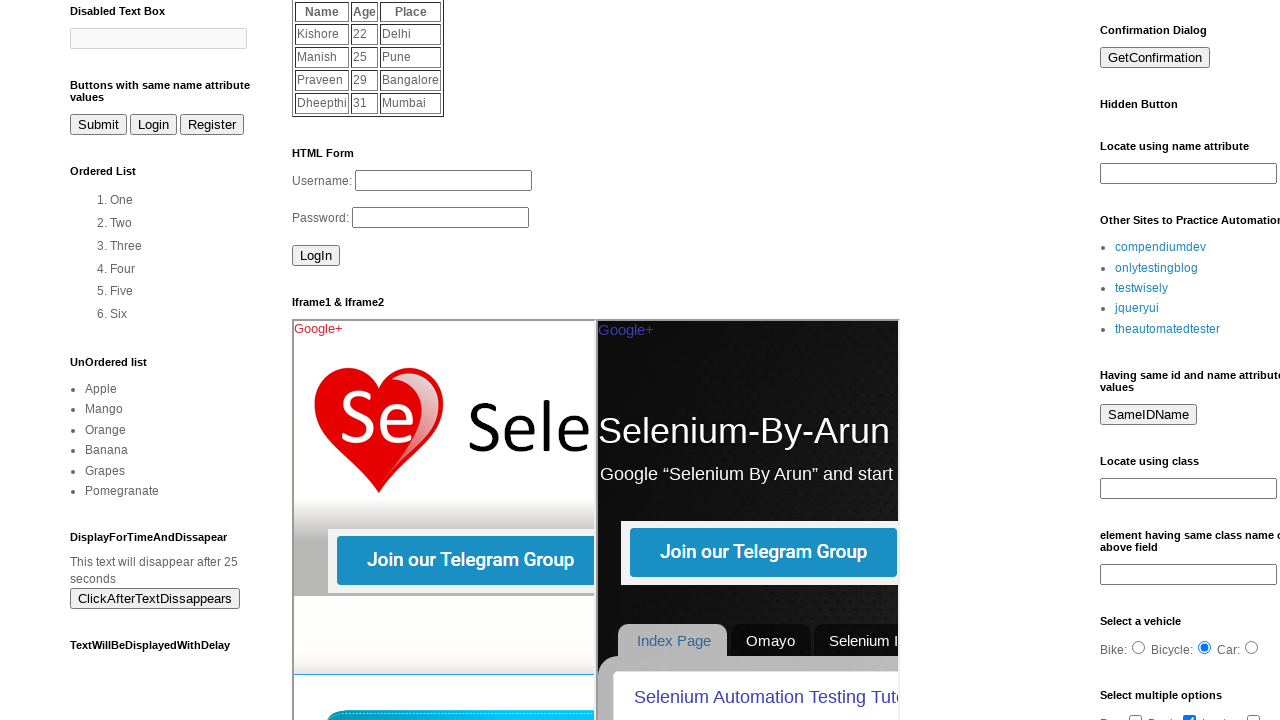

Waited 2 seconds for scroll to complete
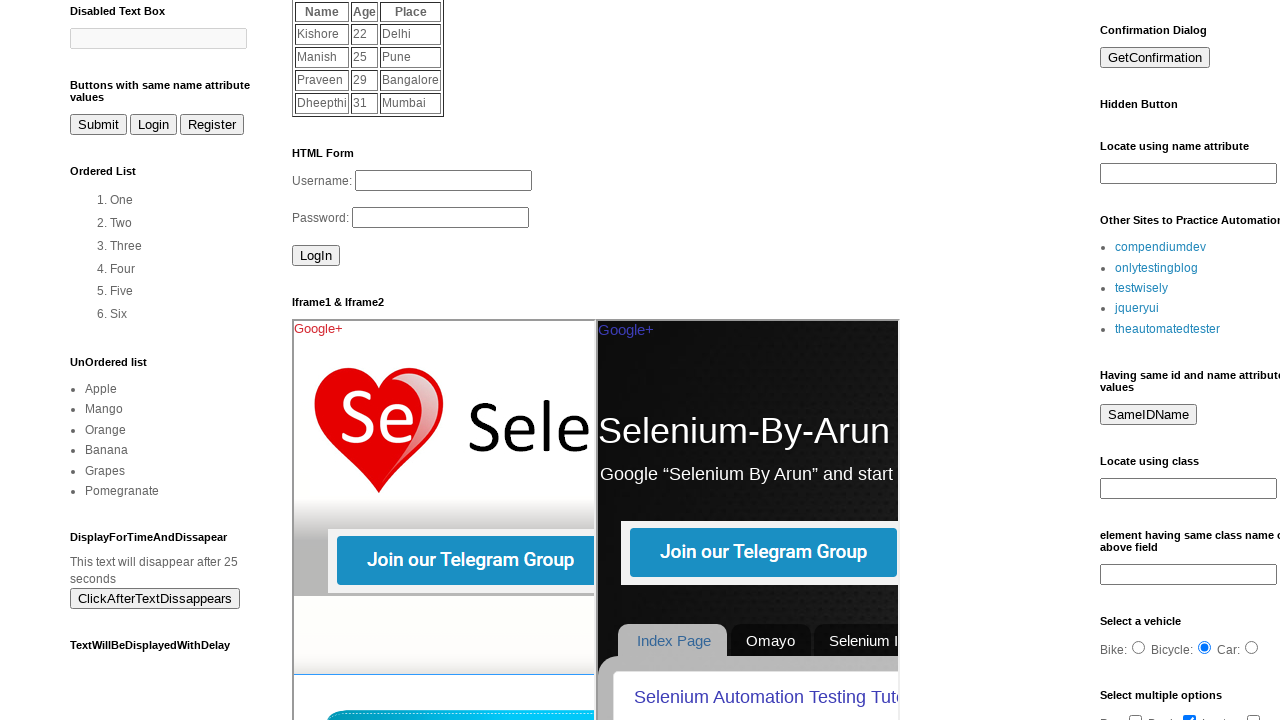

Used JavaScript to set value 'vaibhav' in disabled text box element with id 'tb2'
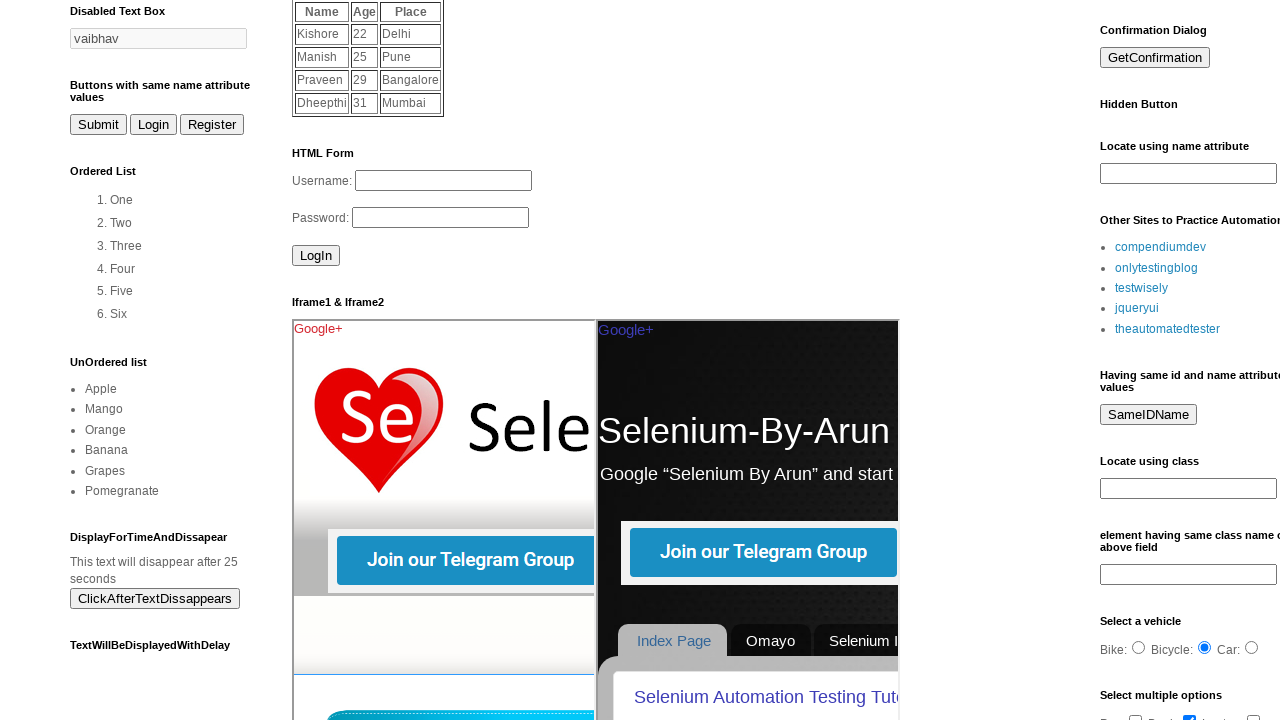

Waited 2 seconds to observe the result
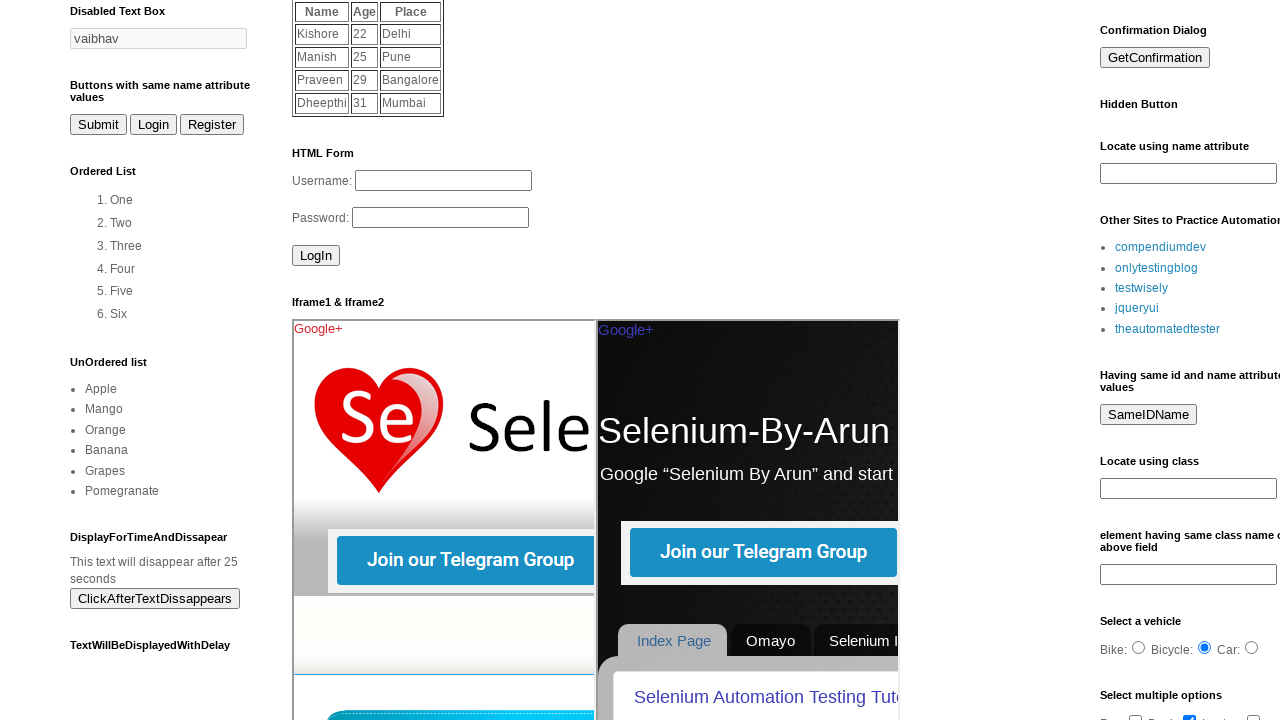

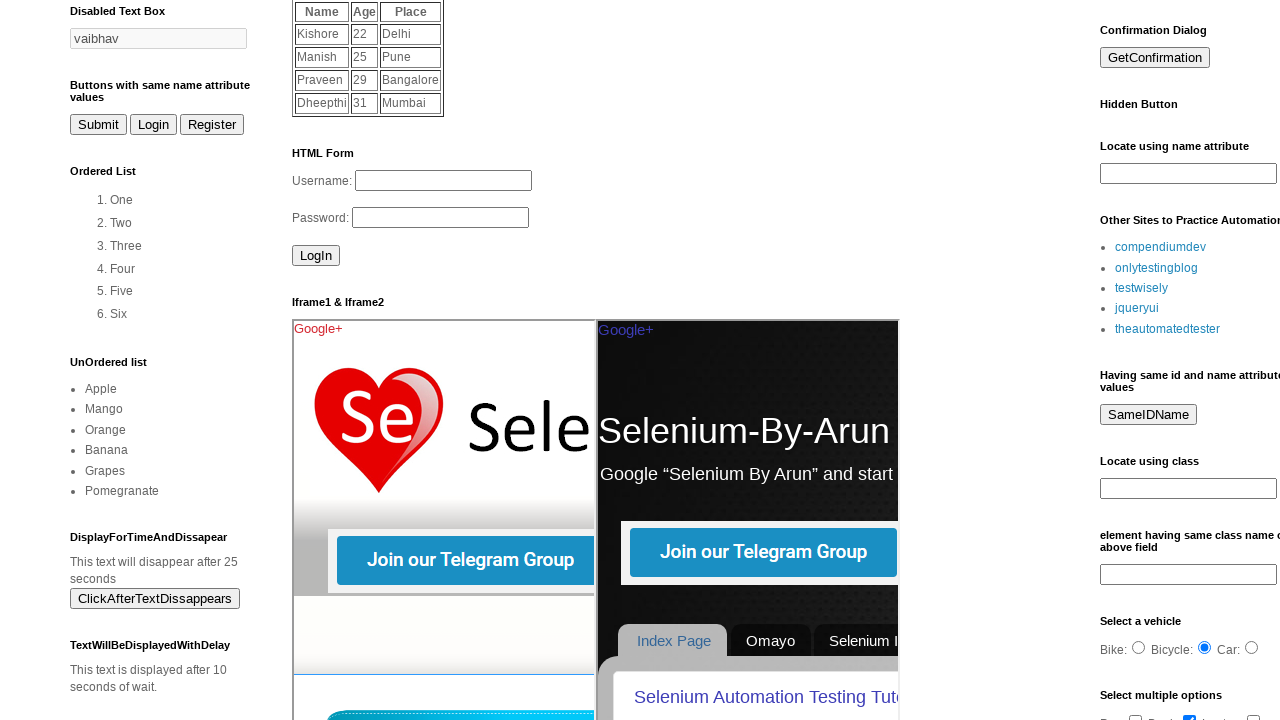